Tests marking individual todo items as complete using their checkboxes

Starting URL: https://demo.playwright.dev/todomvc

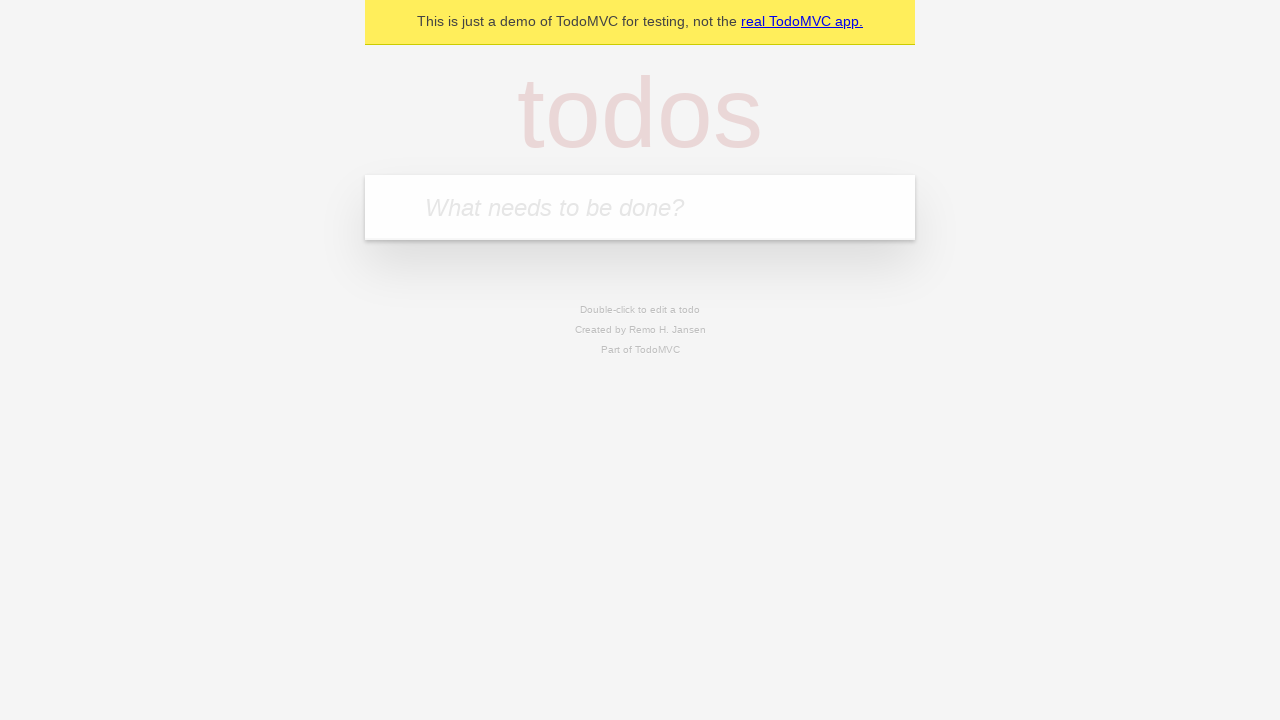

Located the new todo input field
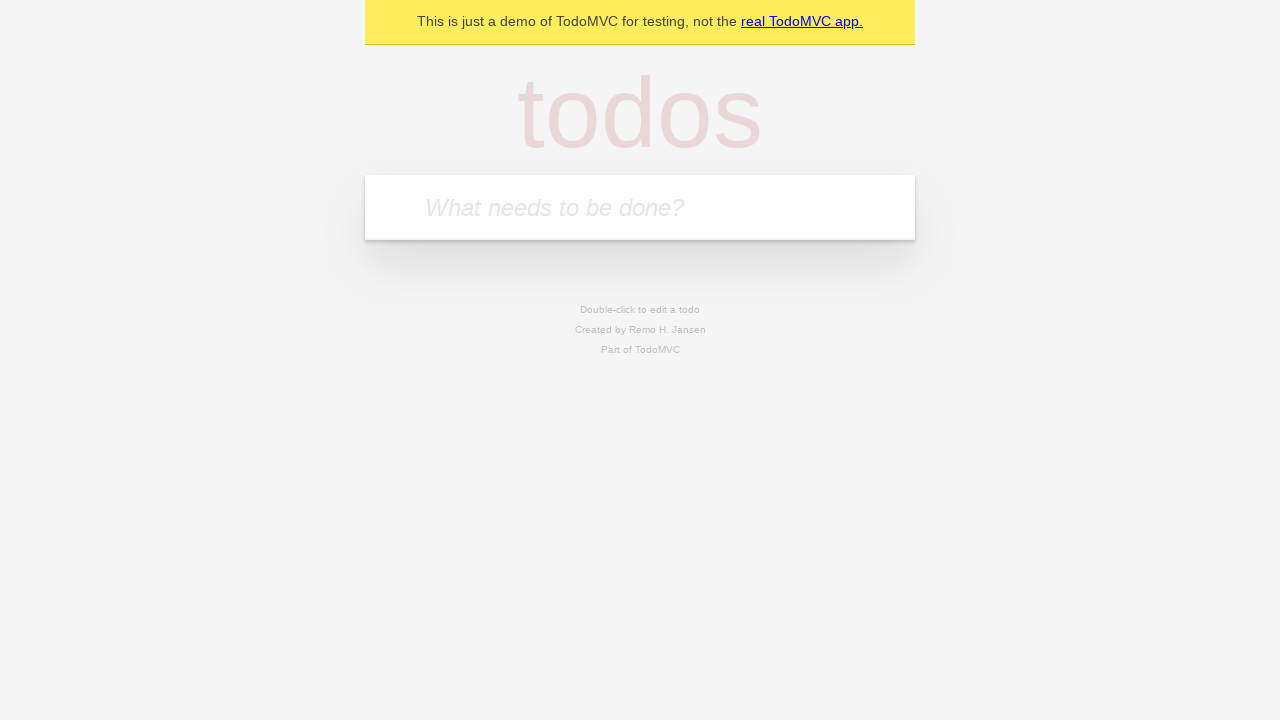

Filled first todo item with 'buy some cheese' on internal:attr=[placeholder="What needs to be done?"i]
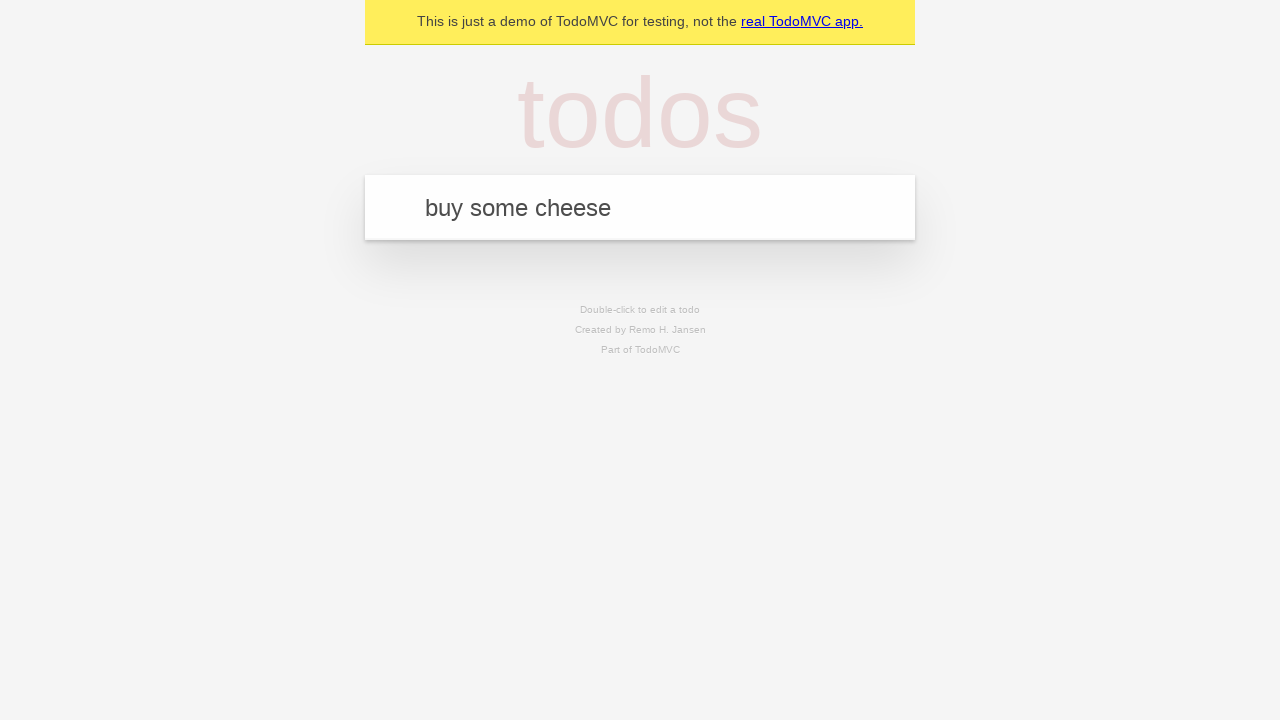

Pressed Enter to create first todo item on internal:attr=[placeholder="What needs to be done?"i]
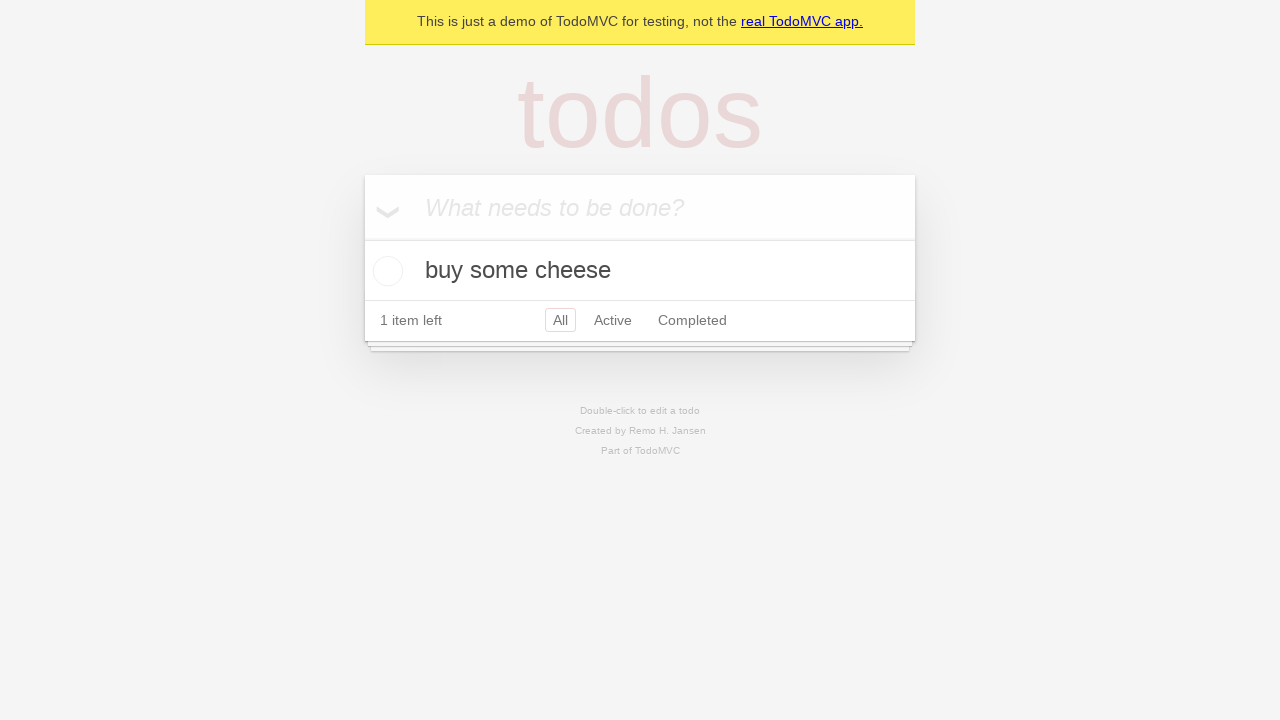

Filled second todo item with 'feed the cat' on internal:attr=[placeholder="What needs to be done?"i]
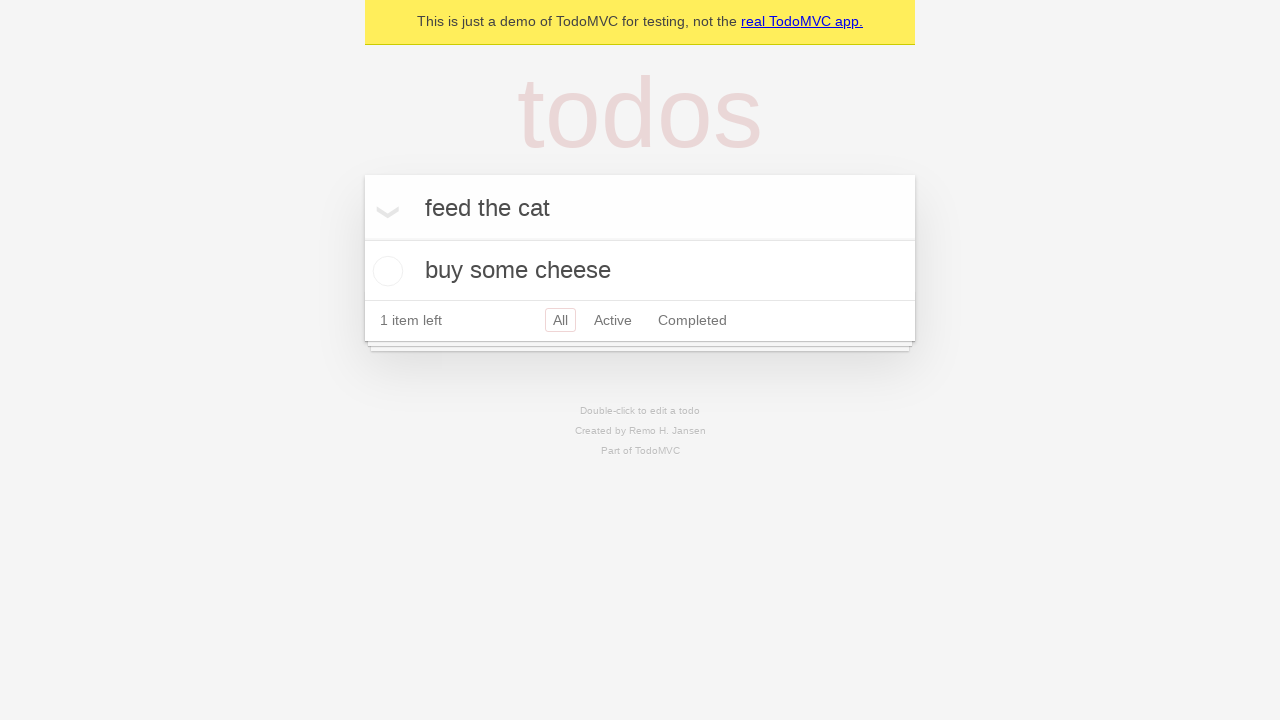

Pressed Enter to create second todo item on internal:attr=[placeholder="What needs to be done?"i]
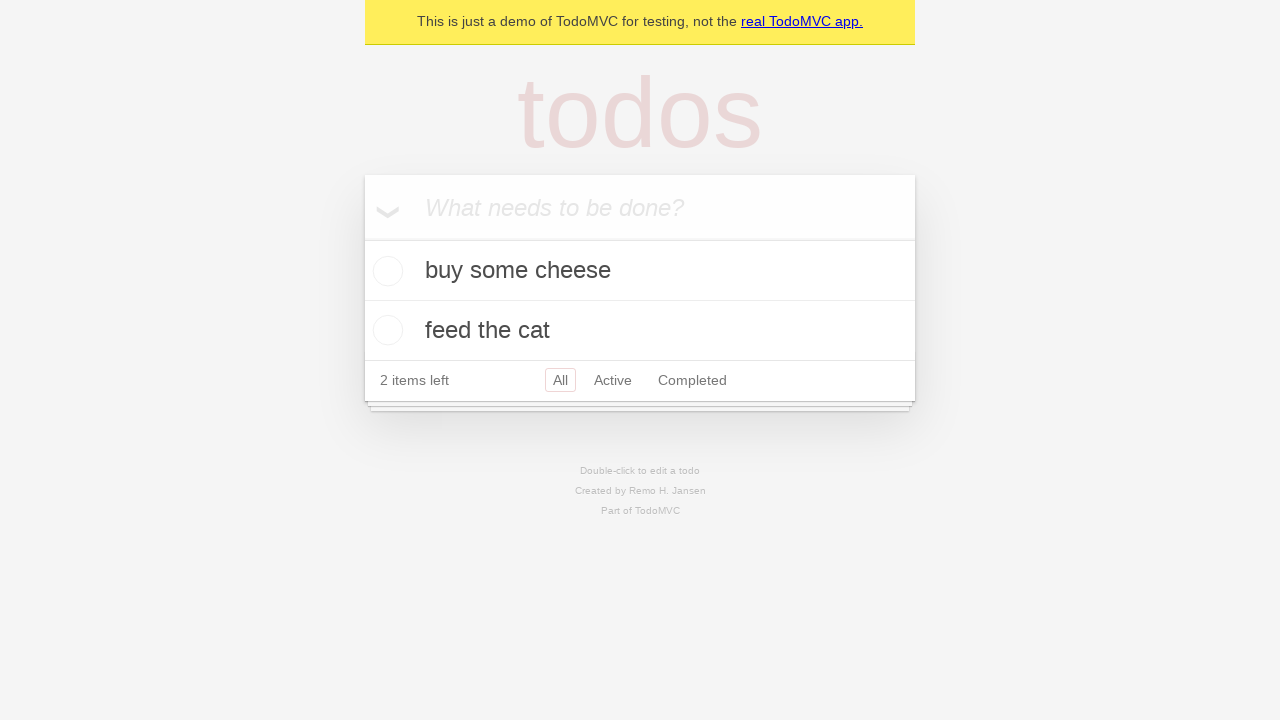

Located the first todo item
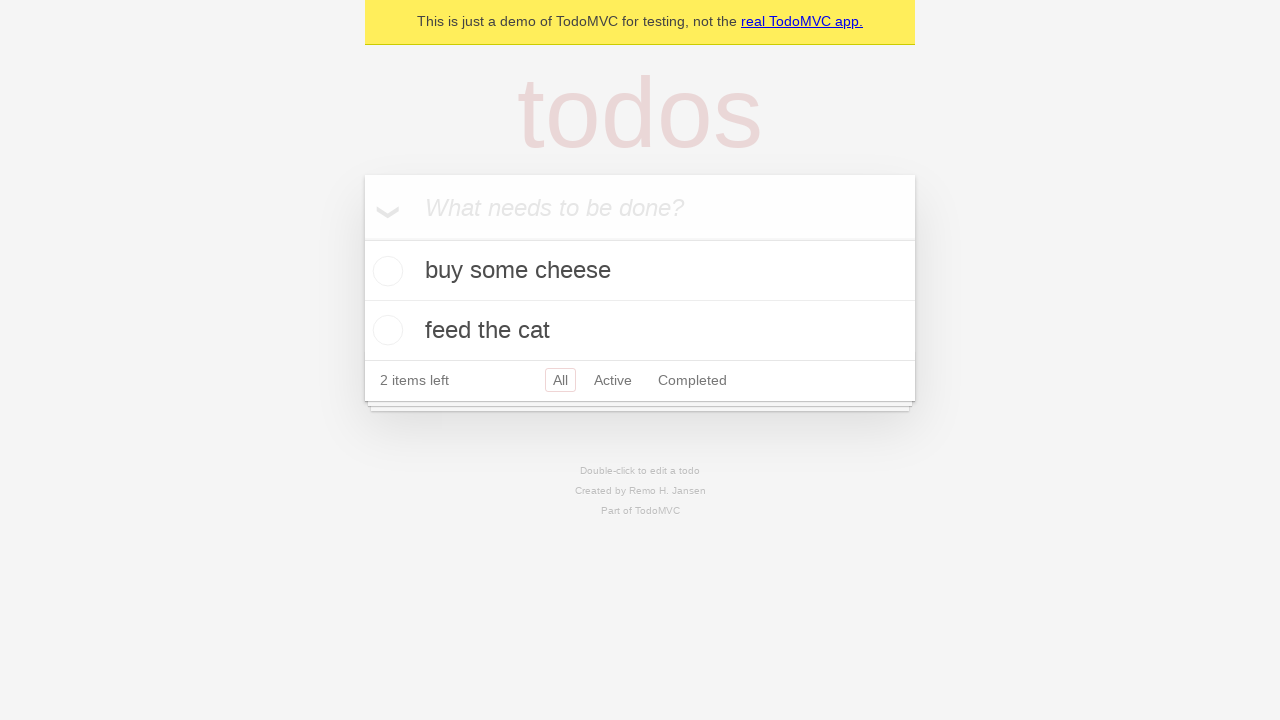

Marked first todo item as complete by clicking its checkbox at (385, 271) on internal:testid=[data-testid="todo-item"s] >> nth=0 >> internal:role=checkbox
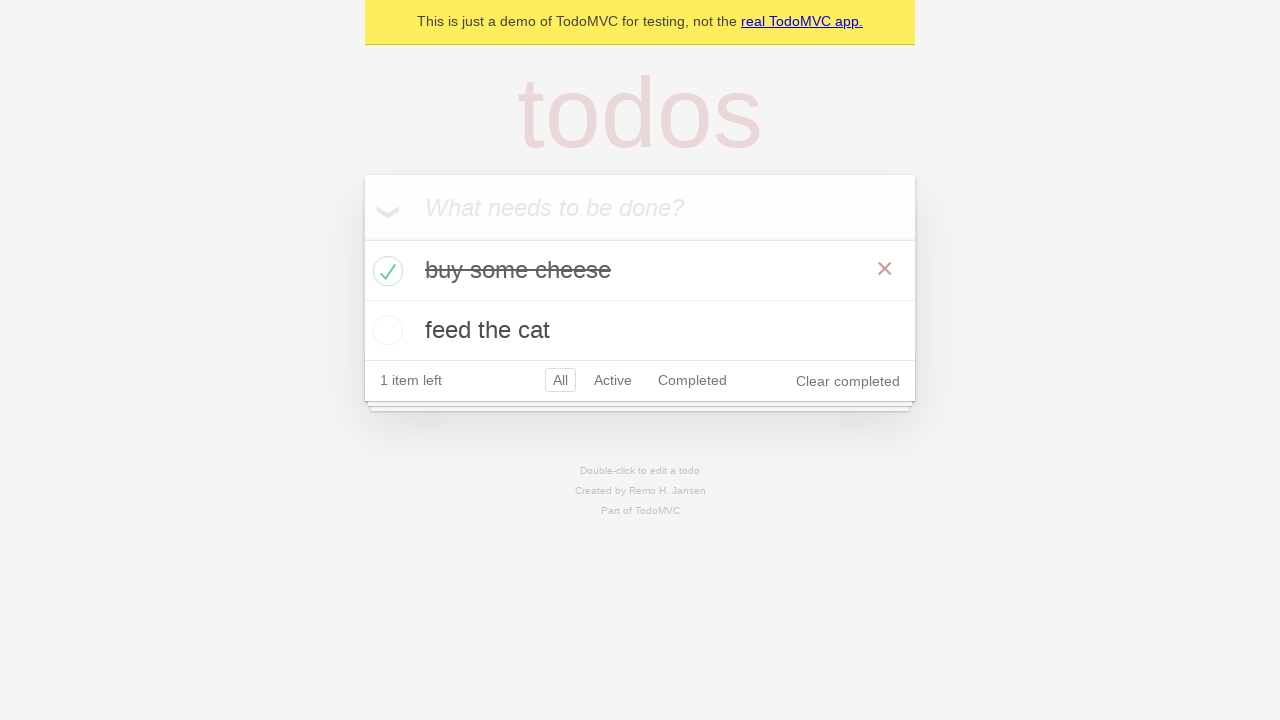

Located the second todo item
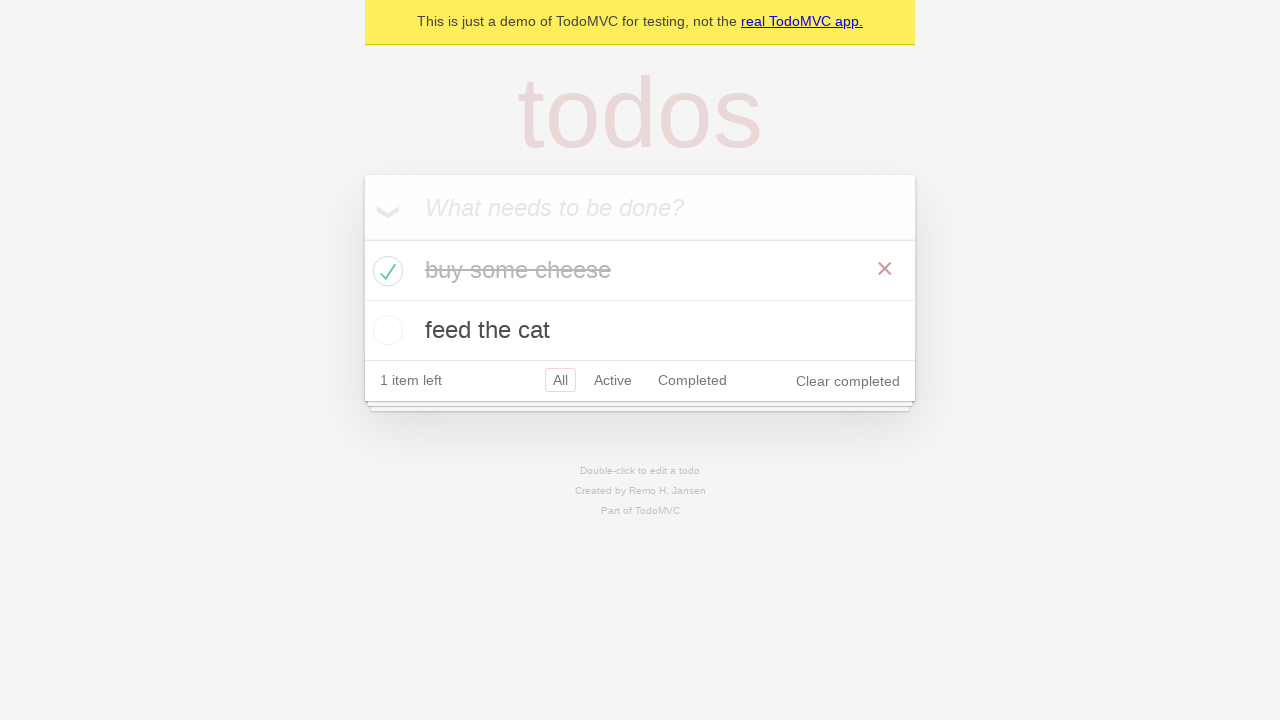

Marked second todo item as complete by clicking its checkbox at (385, 330) on internal:testid=[data-testid="todo-item"s] >> nth=1 >> internal:role=checkbox
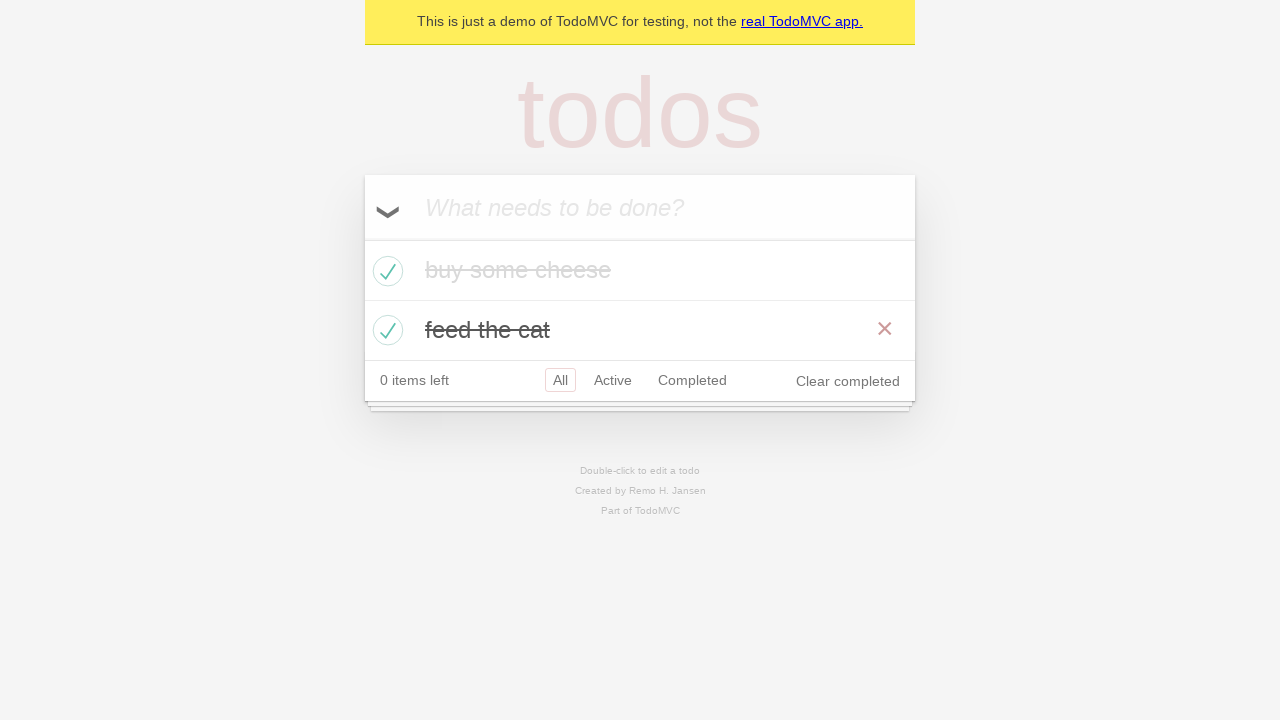

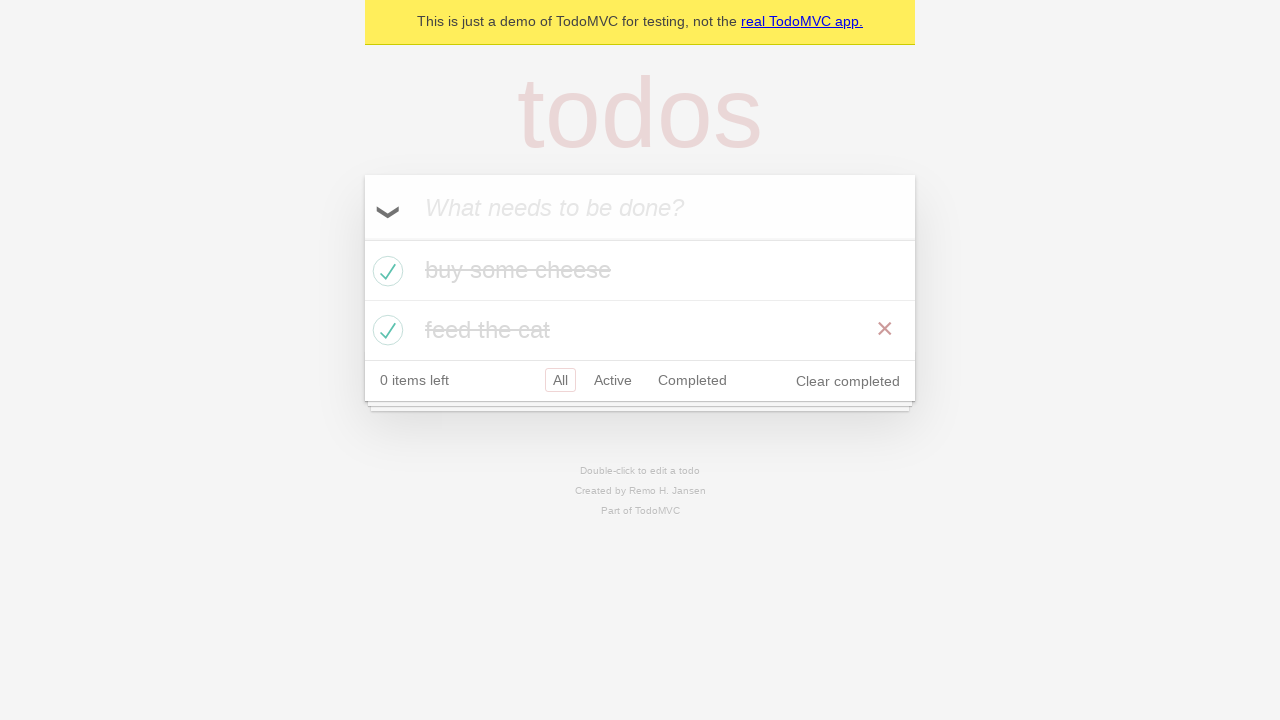